Tests scrolling to a specific element on the Chrome for Testing page using scroll into view functionality, then highlights the element with a red border to verify the scroll action.

Starting URL: https://googlechromelabs.github.io/chrome-for-testing/

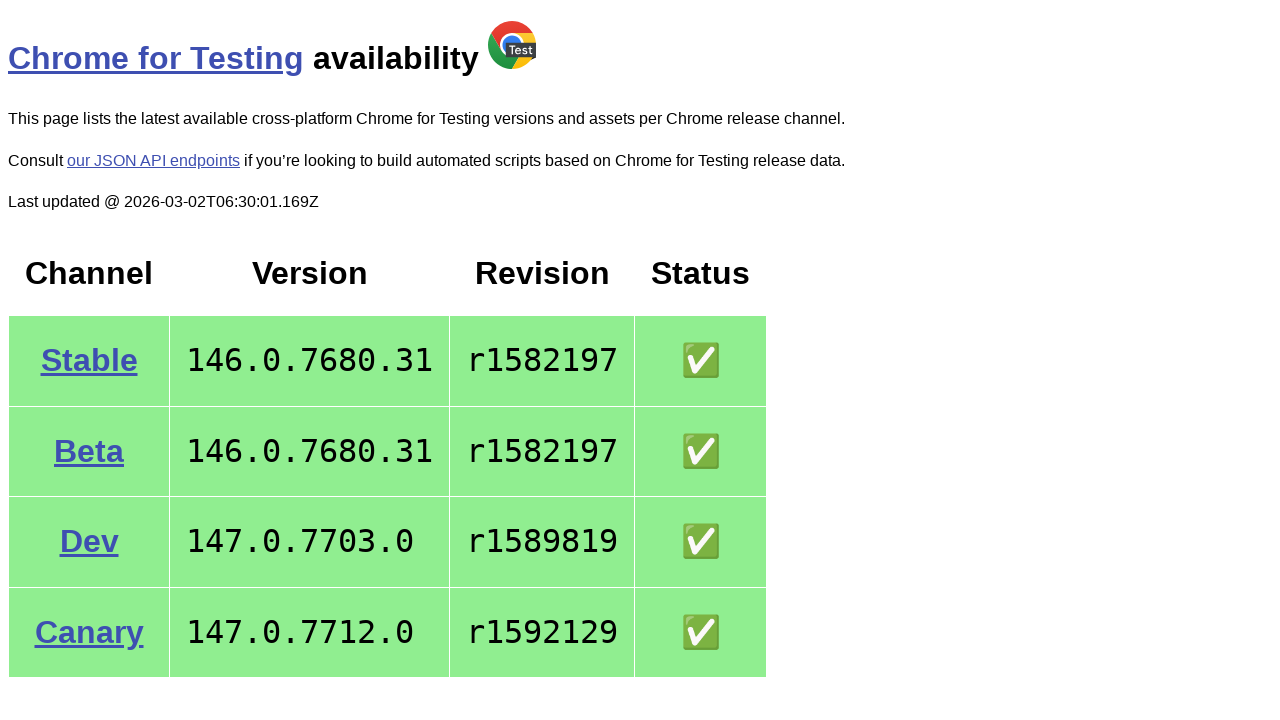

Located the Canary header element using XPath
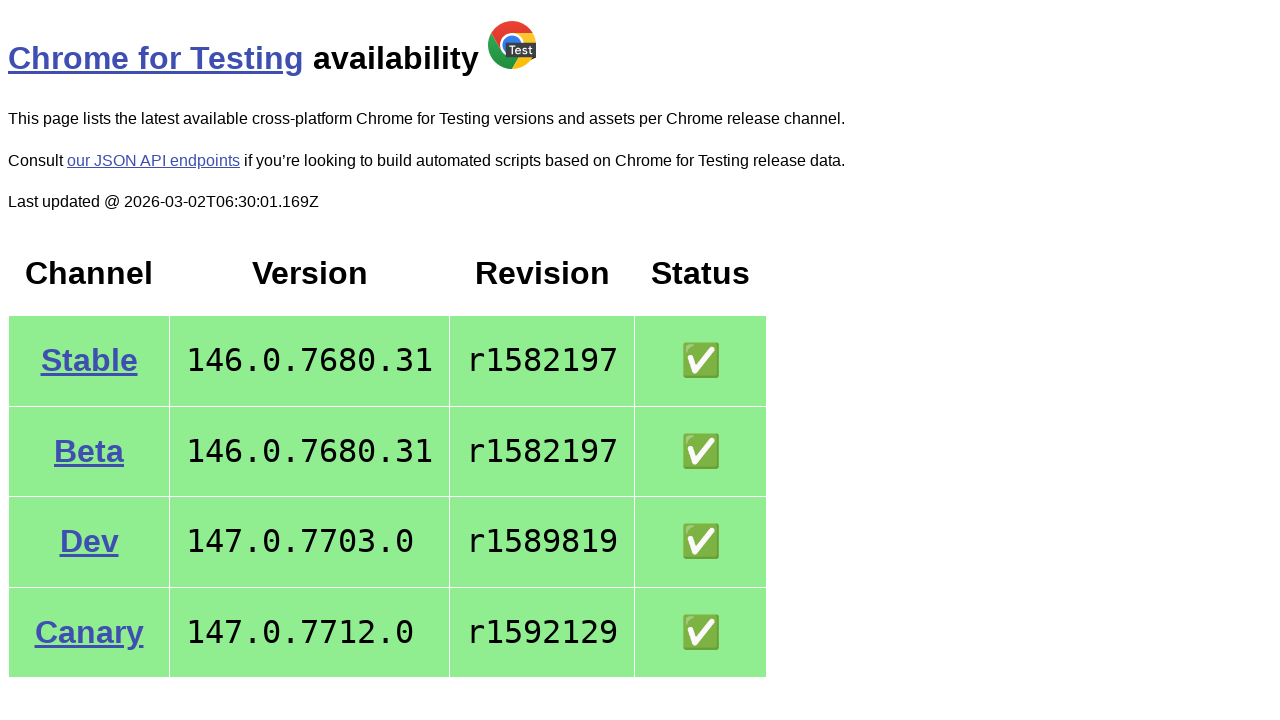

Scrolled the Canary header element into view
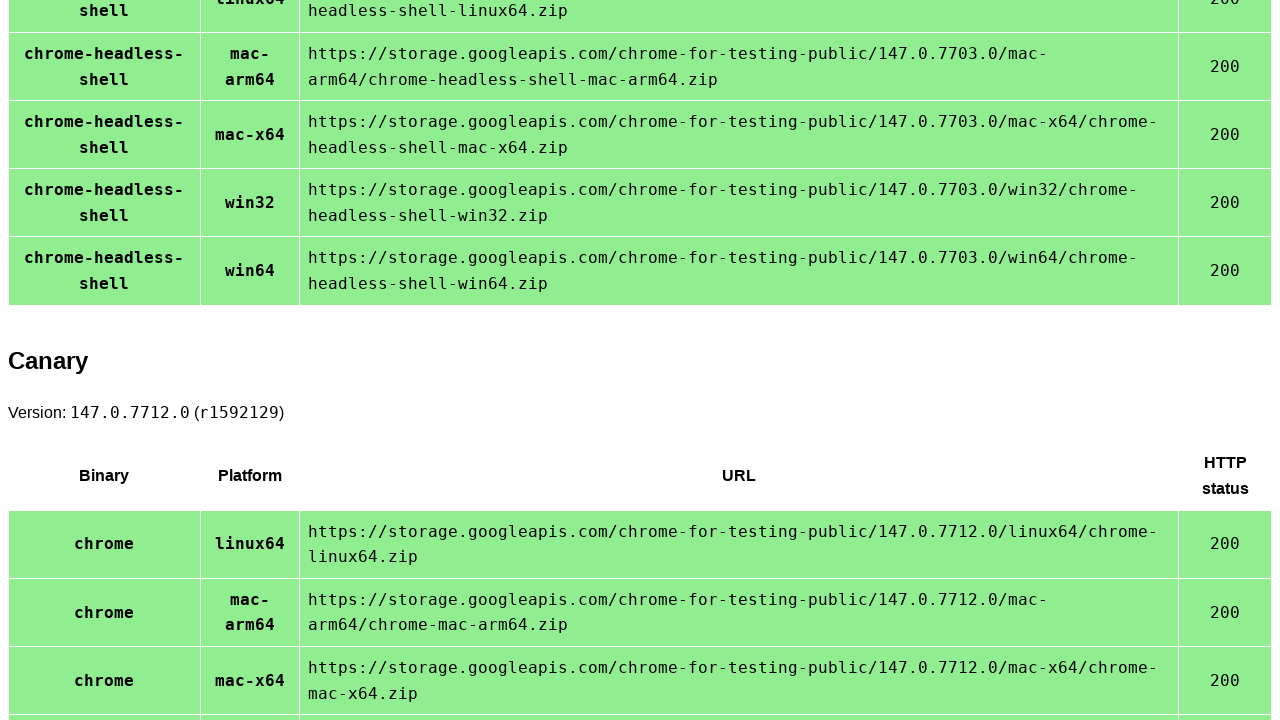

Waited 500ms for scroll animation to complete
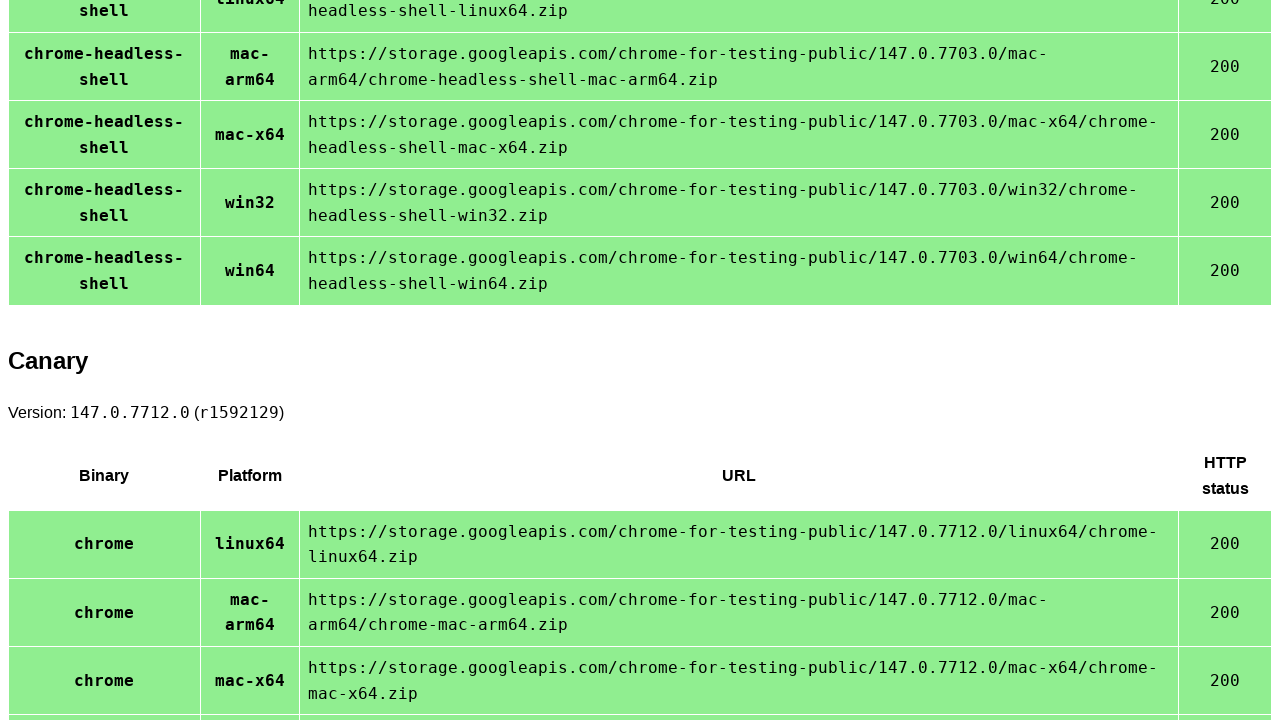

Applied a 15px red border to the Canary header element
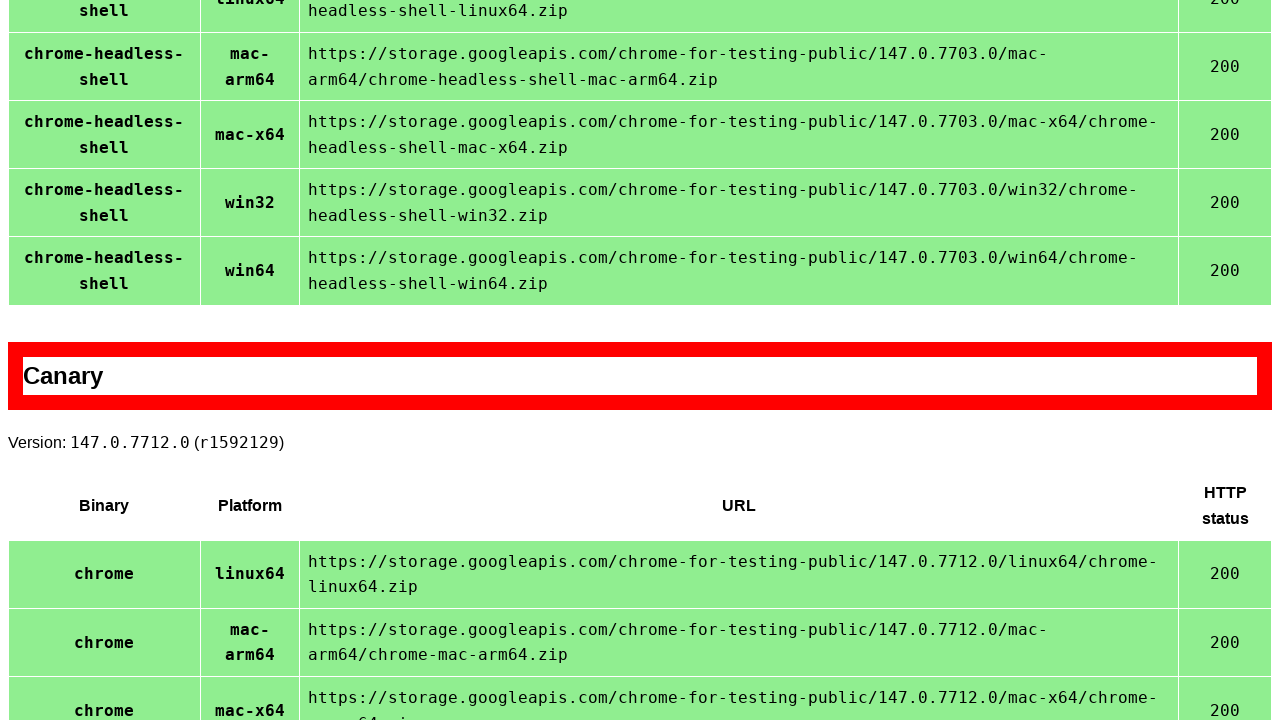

Waited 1000ms to observe the highlighted element
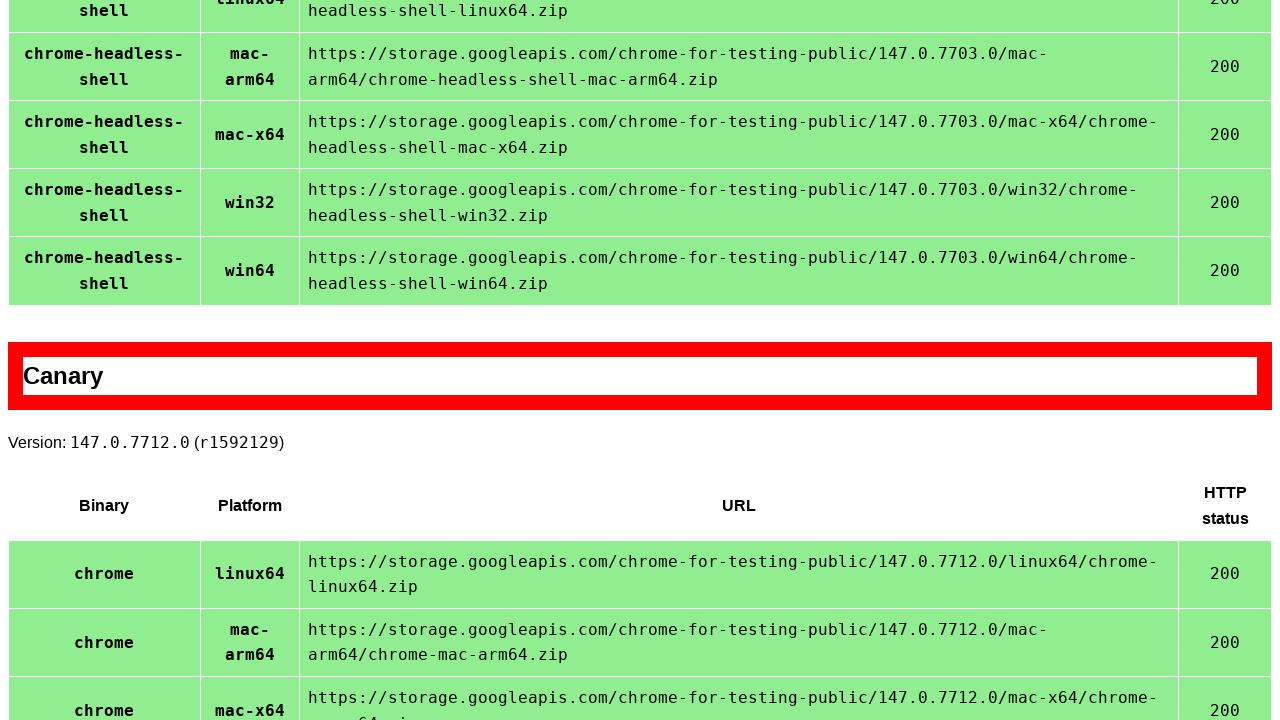

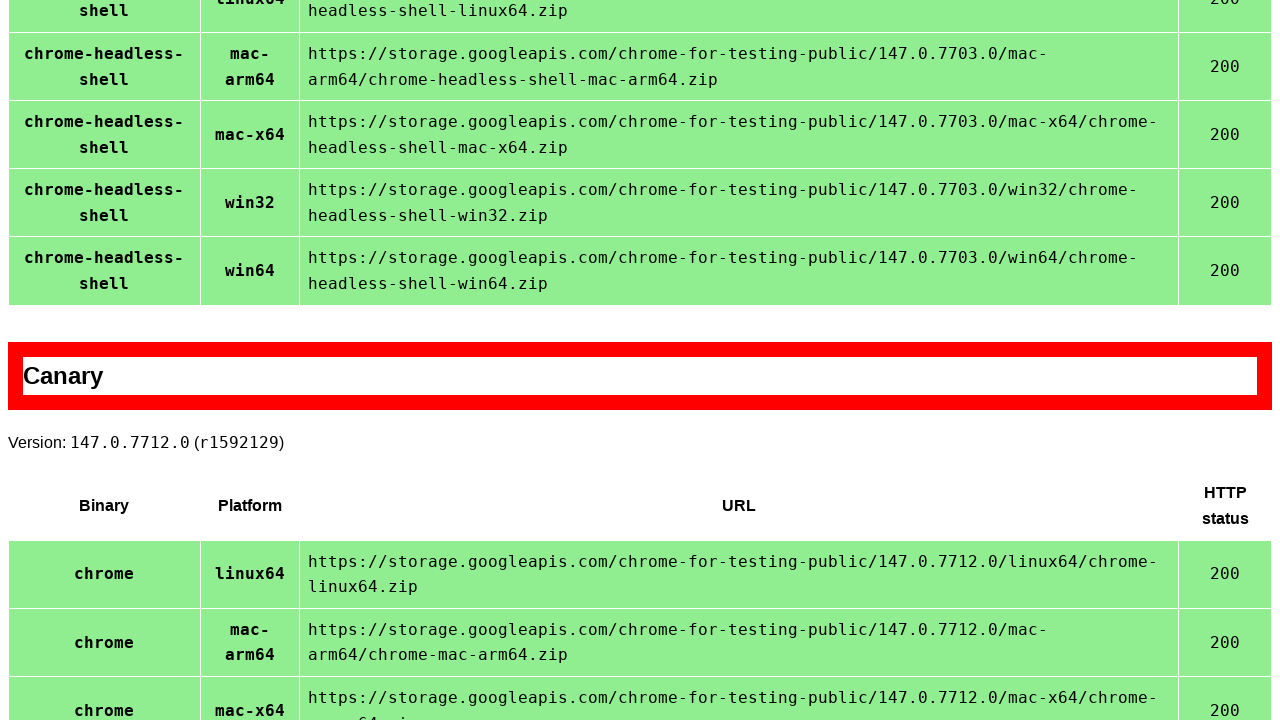